Tests task creation functionality by adding 10 numbered tasks using a loop and verifying each task appears in the list.

Starting URL: https://herziopinto.github.io/lista-de-tarefas/

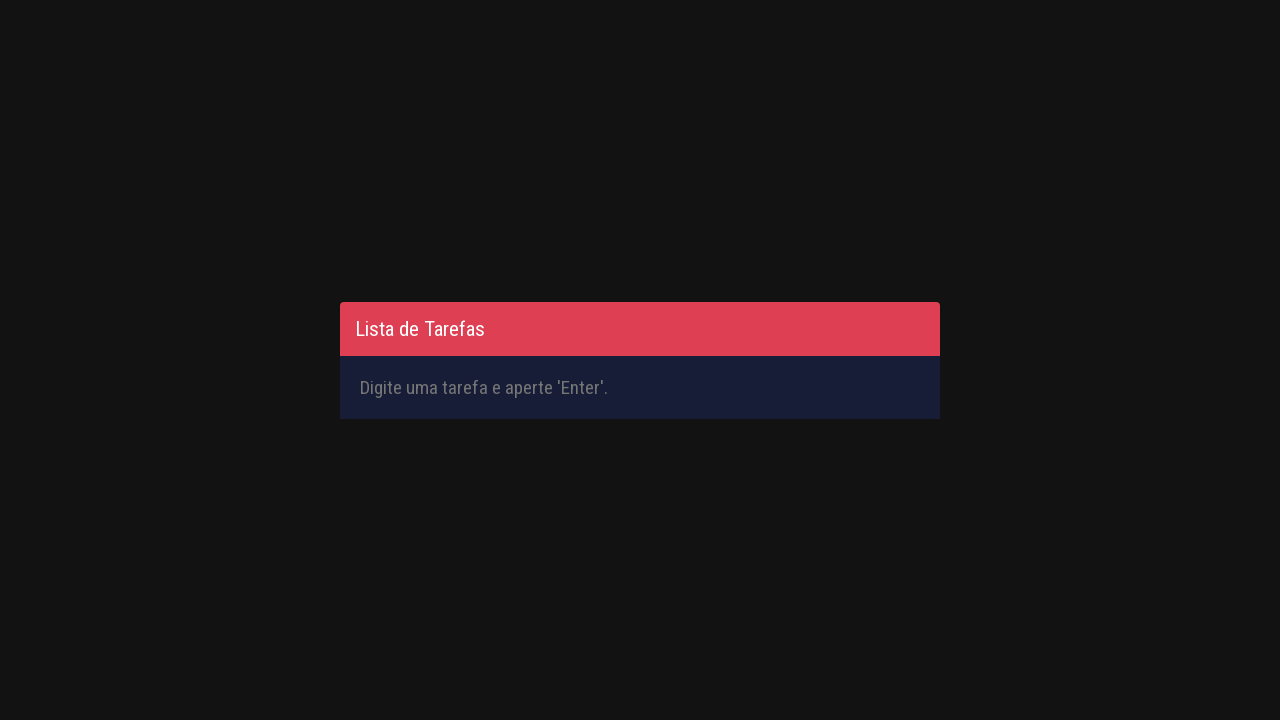

Filled task input field with 'Aprender Selenium 1' on #inputTask
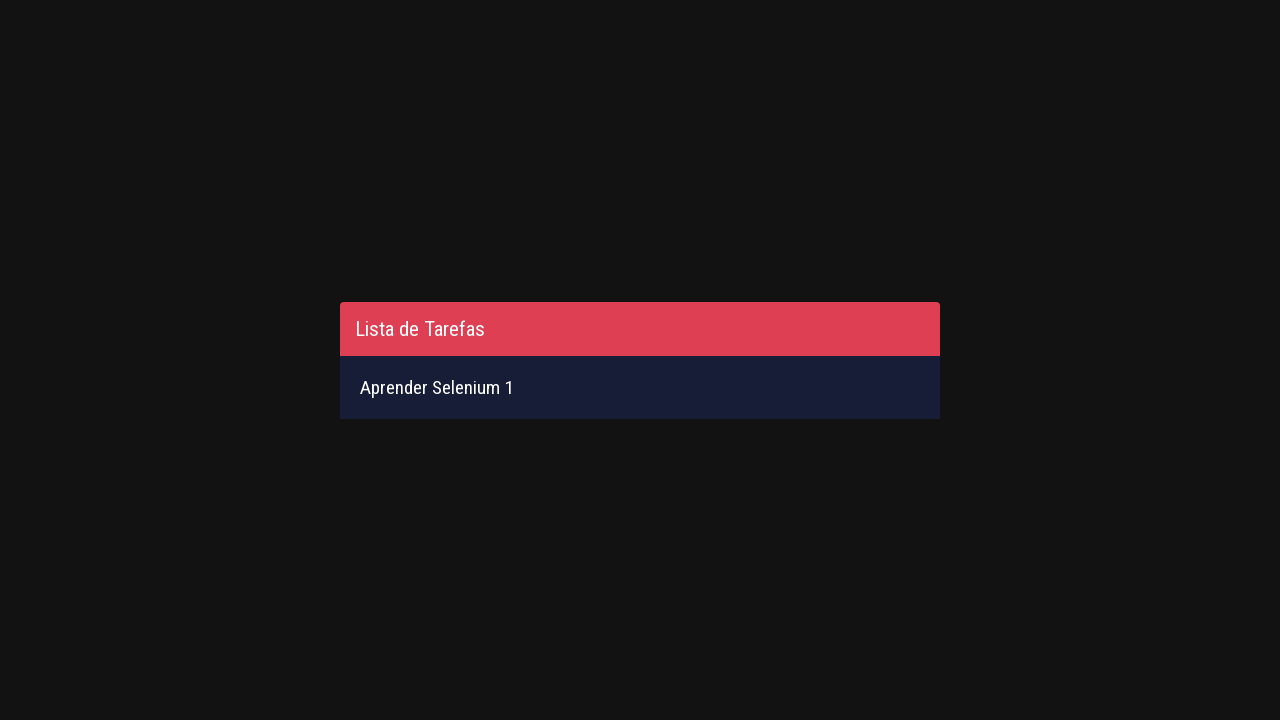

Pressed Enter to submit task 'Aprender Selenium 1' on #inputTask
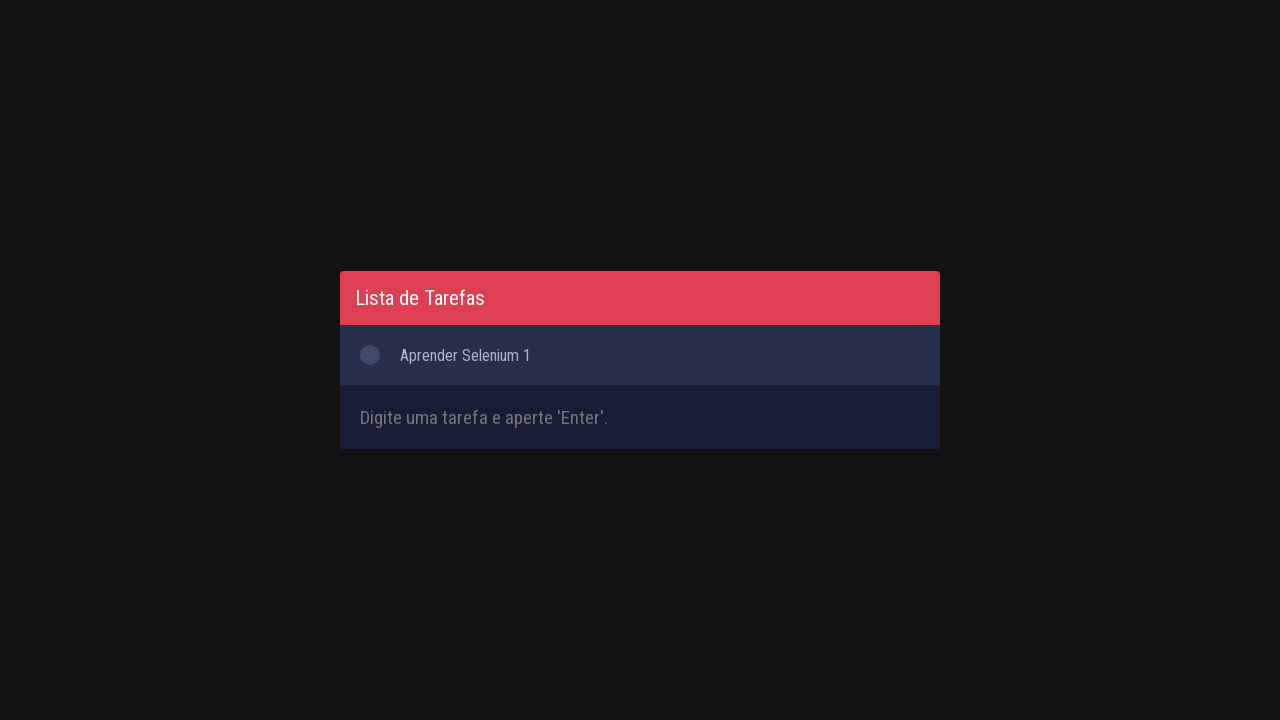

Filled task input field with 'Aprender Selenium 2' on #inputTask
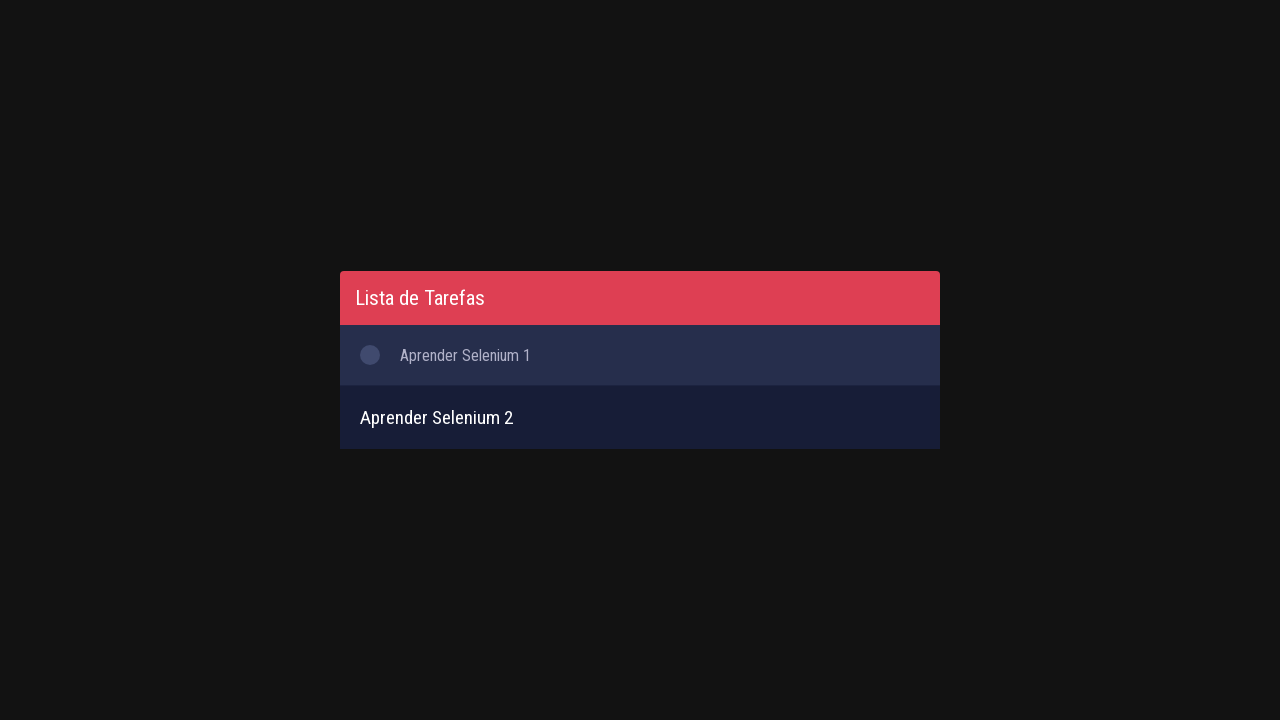

Pressed Enter to submit task 'Aprender Selenium 2' on #inputTask
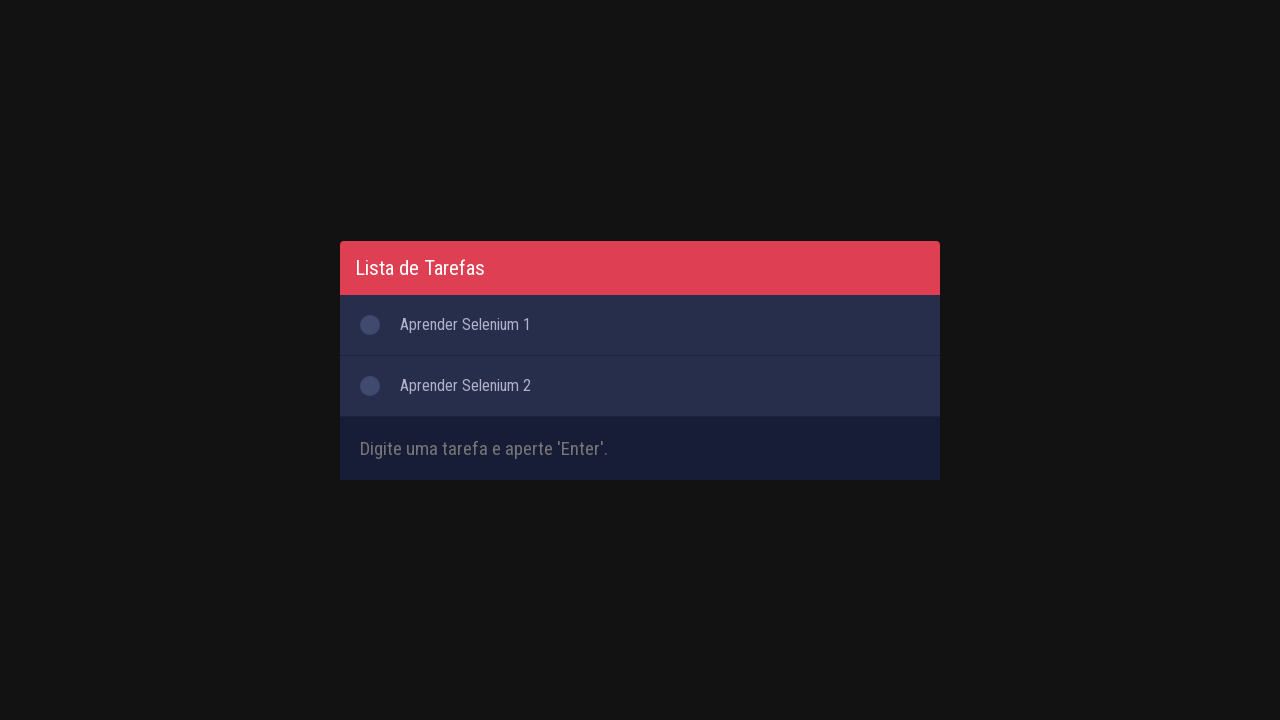

Filled task input field with 'Aprender Selenium 3' on #inputTask
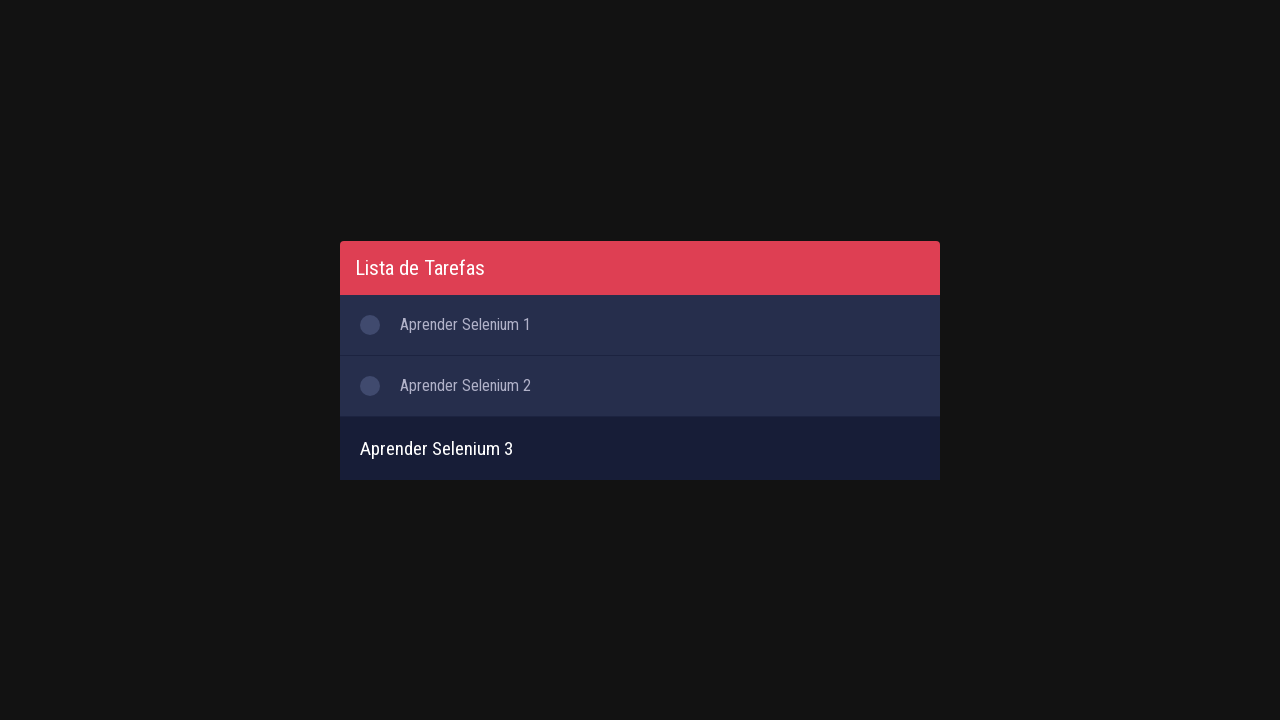

Pressed Enter to submit task 'Aprender Selenium 3' on #inputTask
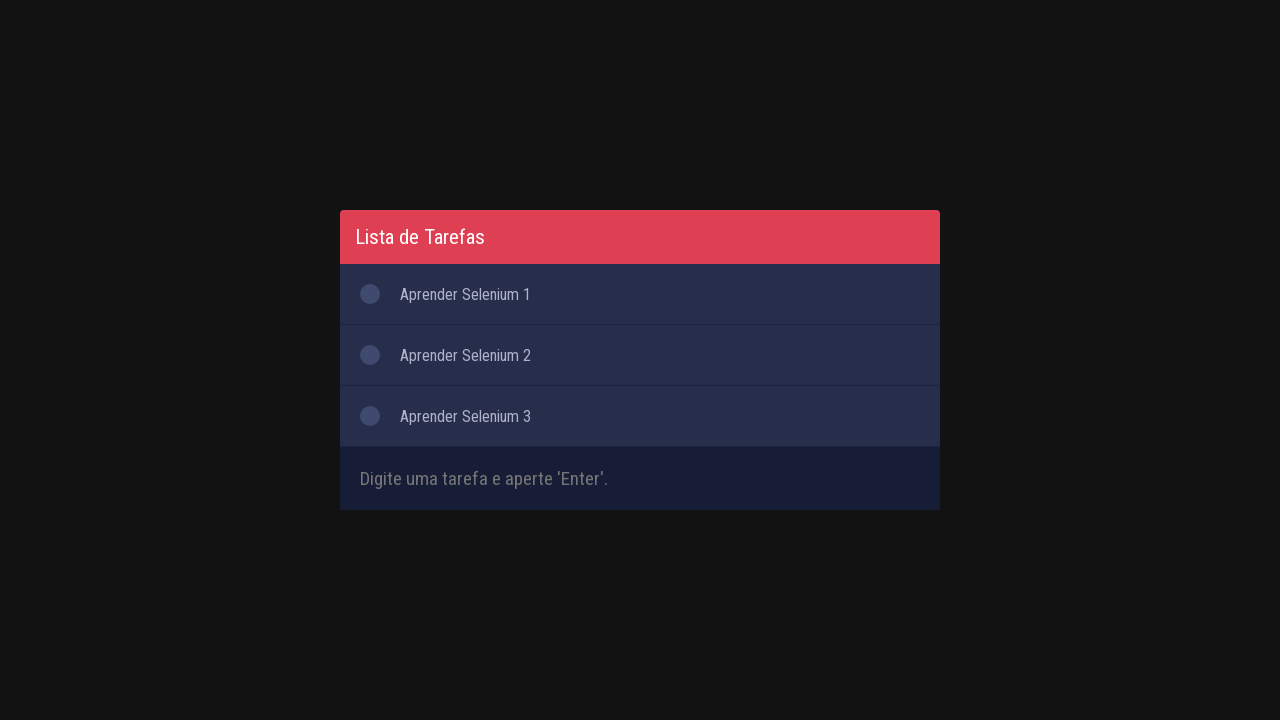

Filled task input field with 'Aprender Selenium 4' on #inputTask
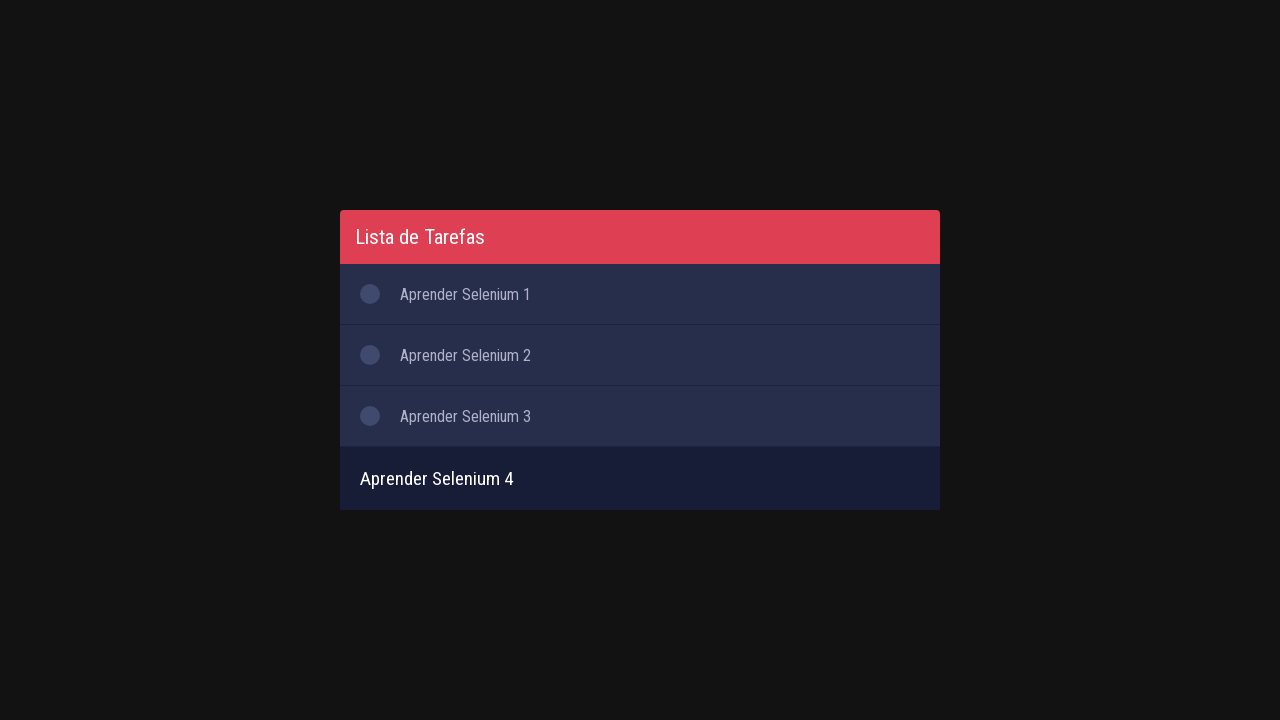

Pressed Enter to submit task 'Aprender Selenium 4' on #inputTask
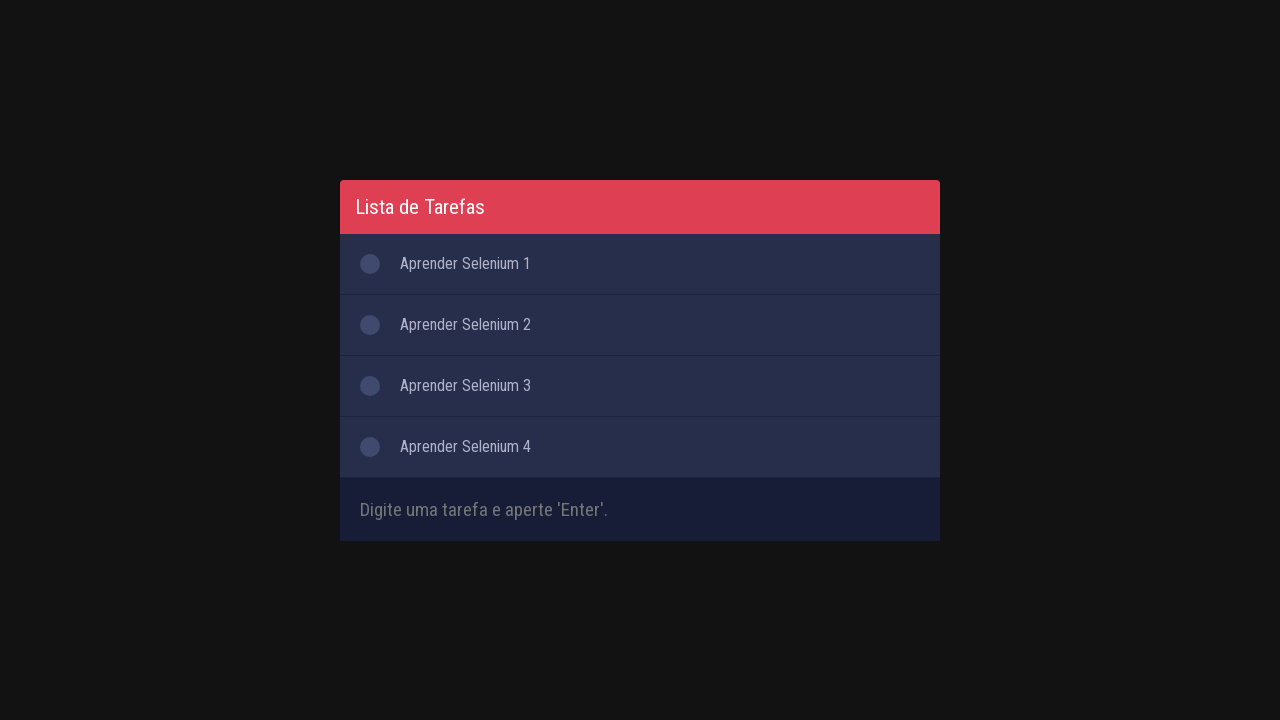

Filled task input field with 'Aprender Selenium 5' on #inputTask
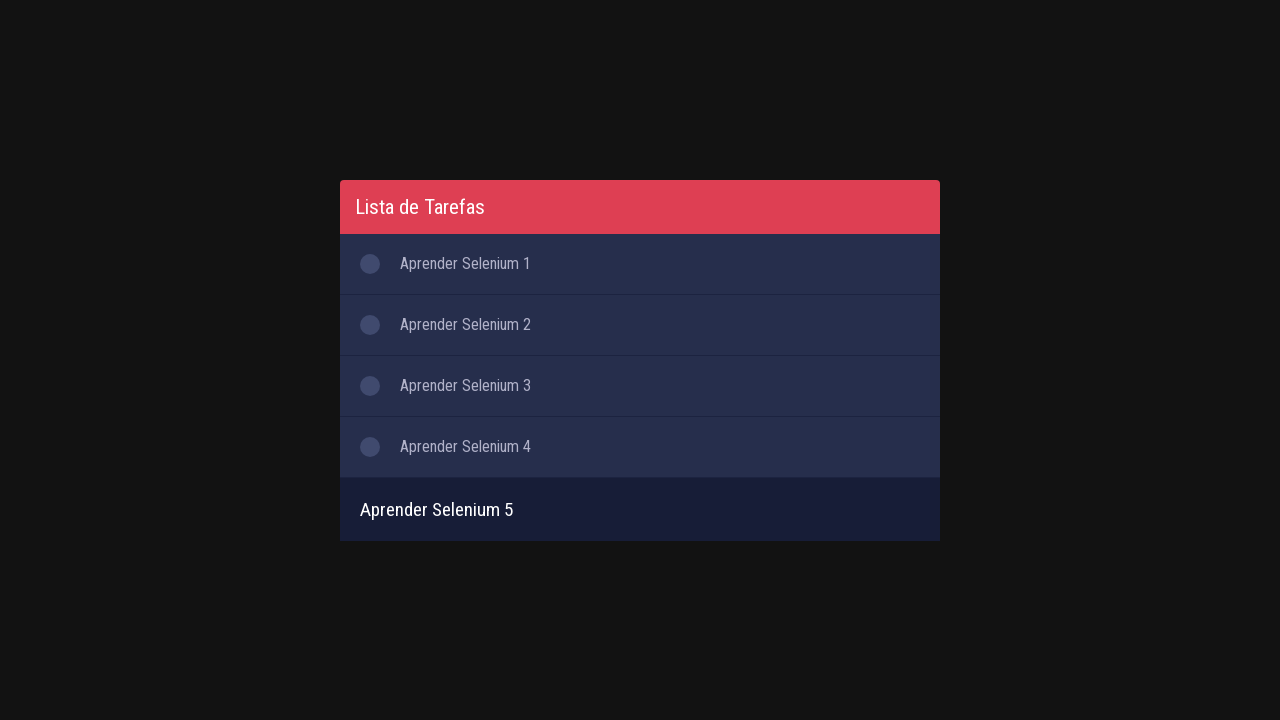

Pressed Enter to submit task 'Aprender Selenium 5' on #inputTask
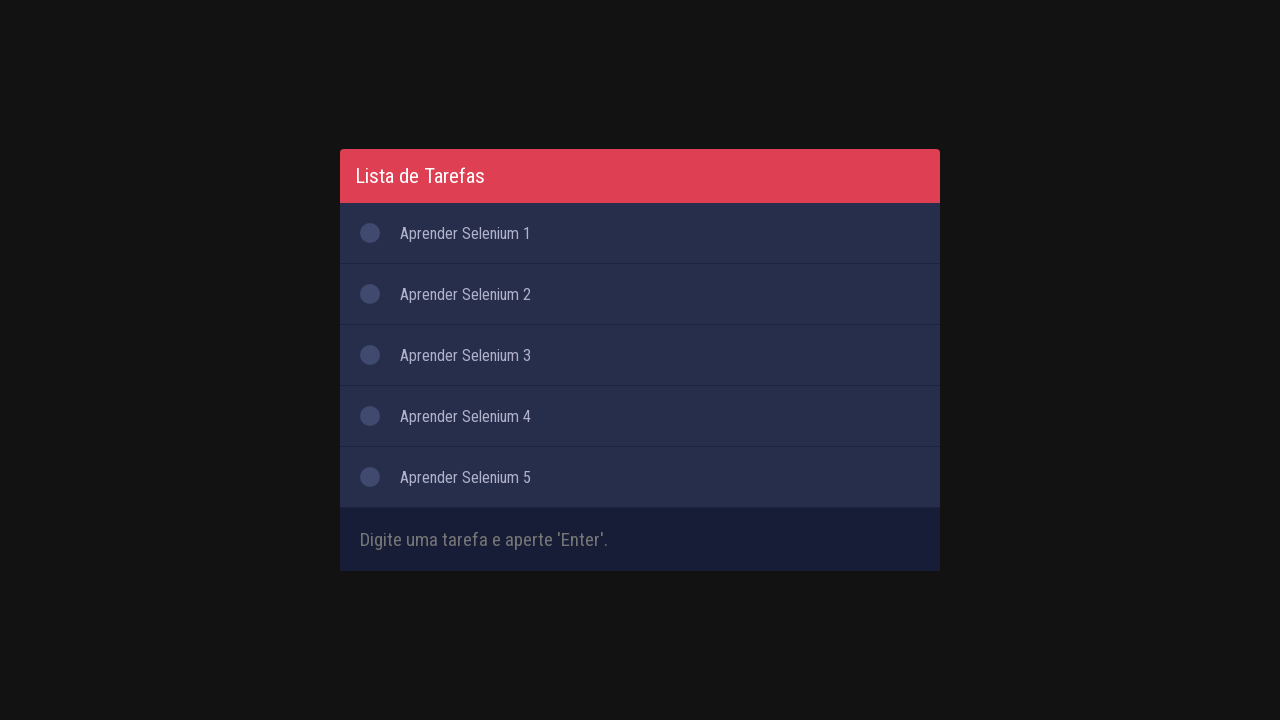

Filled task input field with 'Aprender Selenium 6' on #inputTask
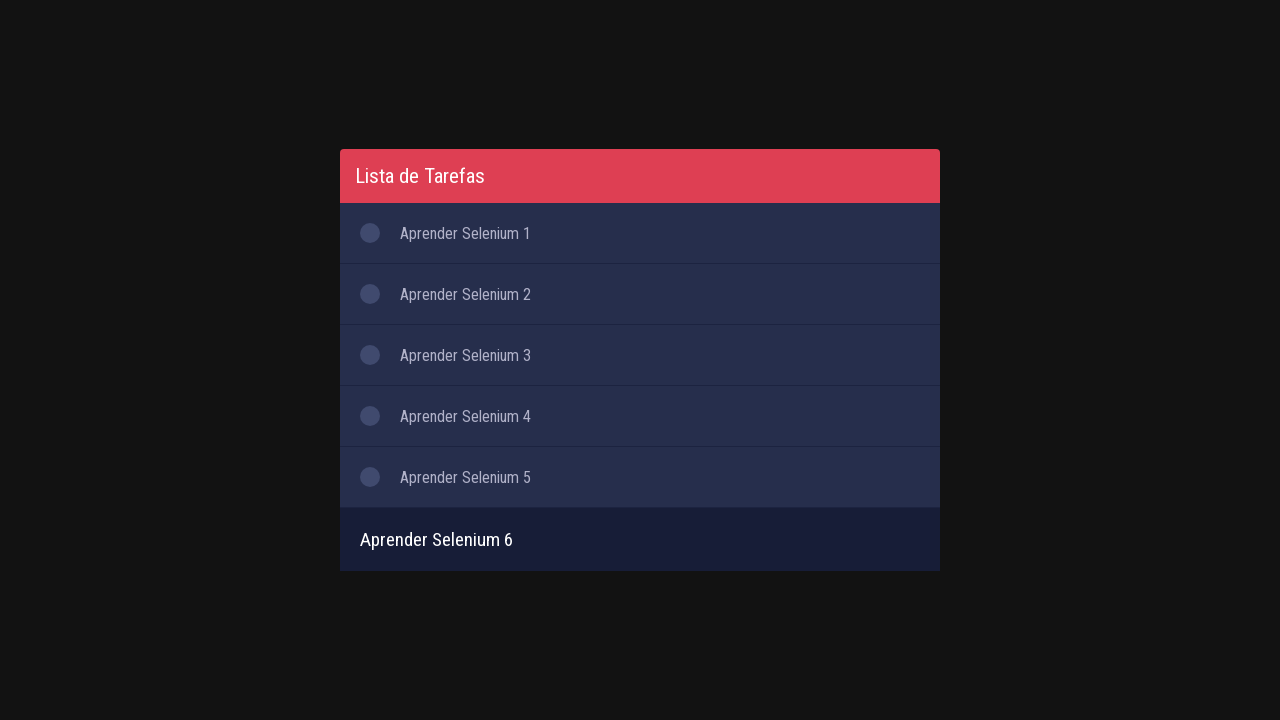

Pressed Enter to submit task 'Aprender Selenium 6' on #inputTask
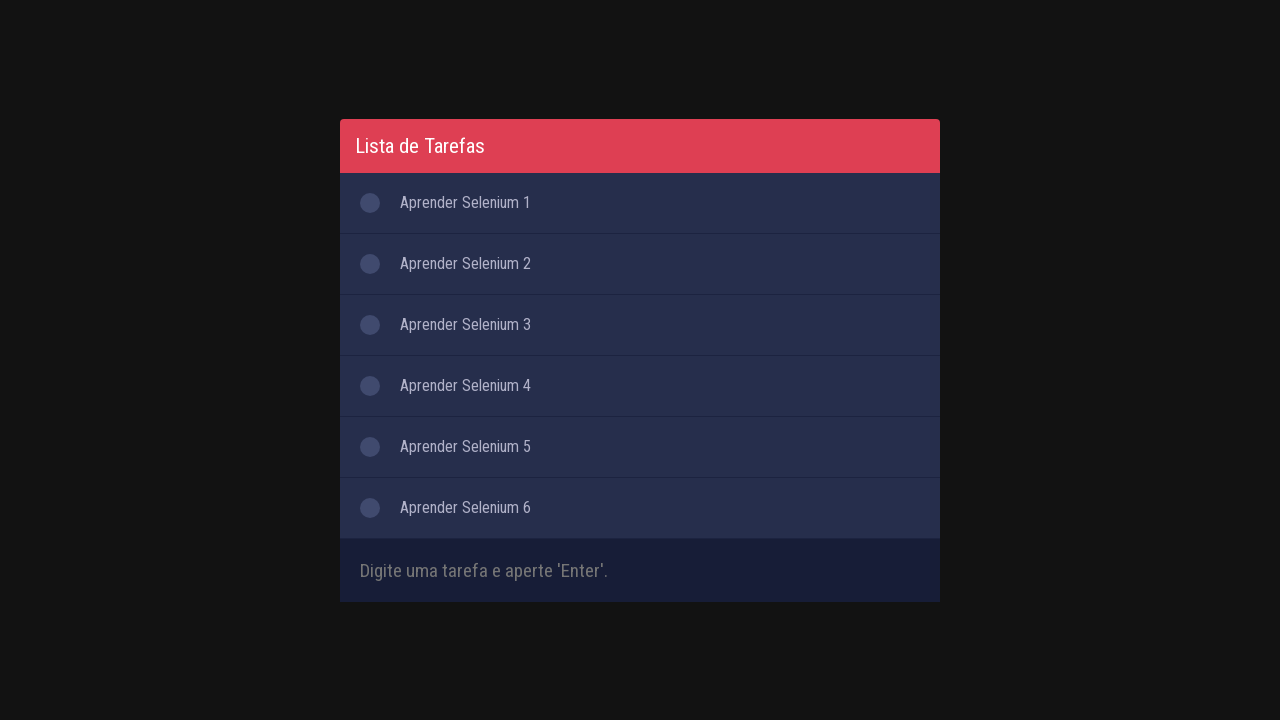

Filled task input field with 'Aprender Selenium 7' on #inputTask
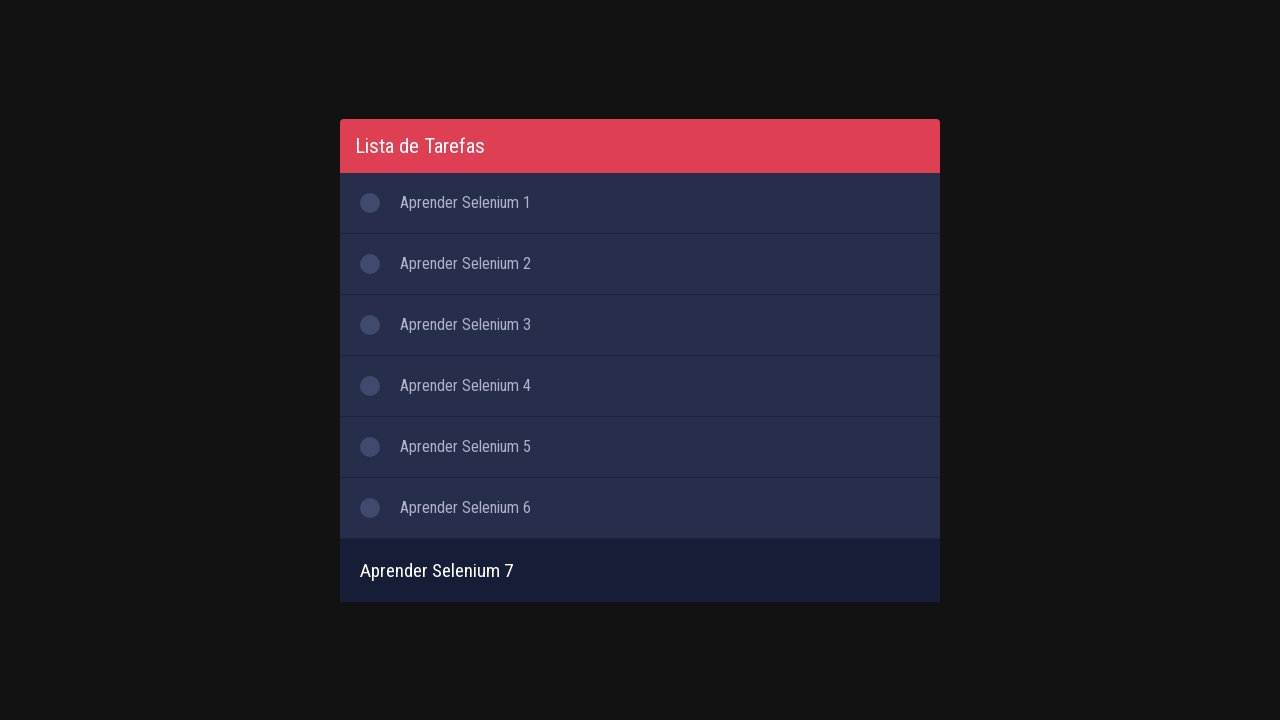

Pressed Enter to submit task 'Aprender Selenium 7' on #inputTask
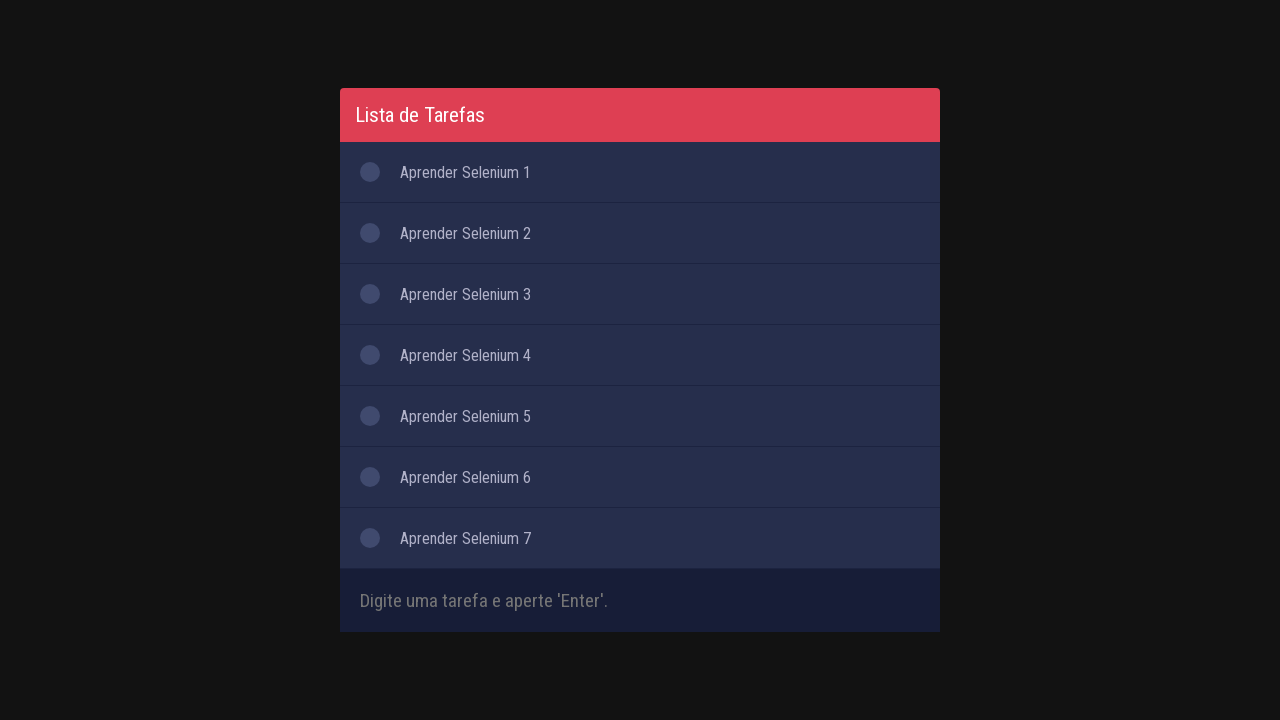

Filled task input field with 'Aprender Selenium 8' on #inputTask
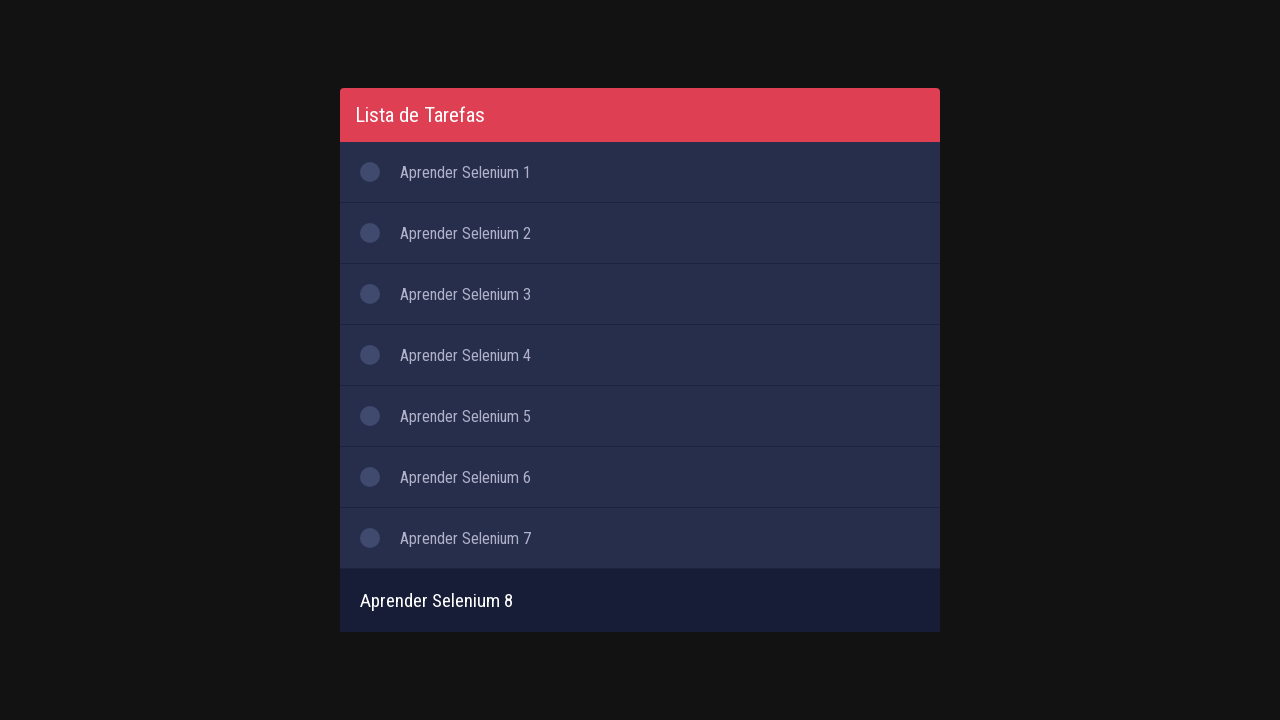

Pressed Enter to submit task 'Aprender Selenium 8' on #inputTask
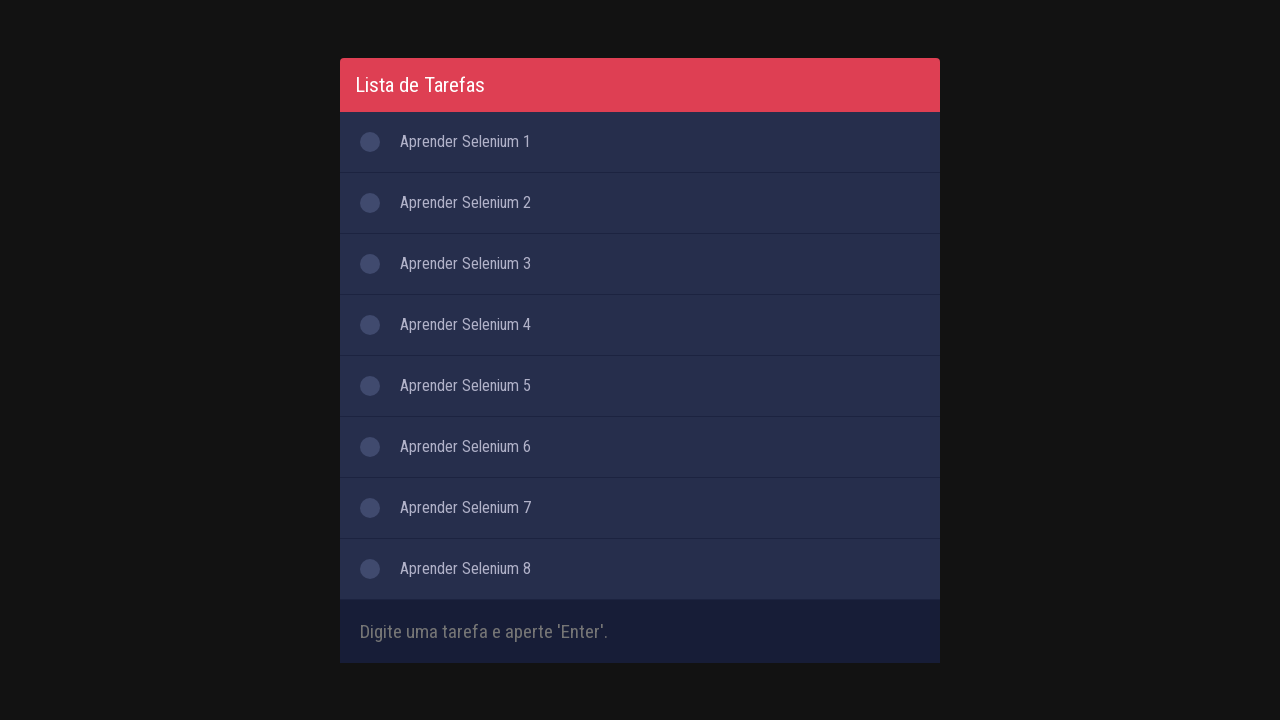

Filled task input field with 'Aprender Selenium 9' on #inputTask
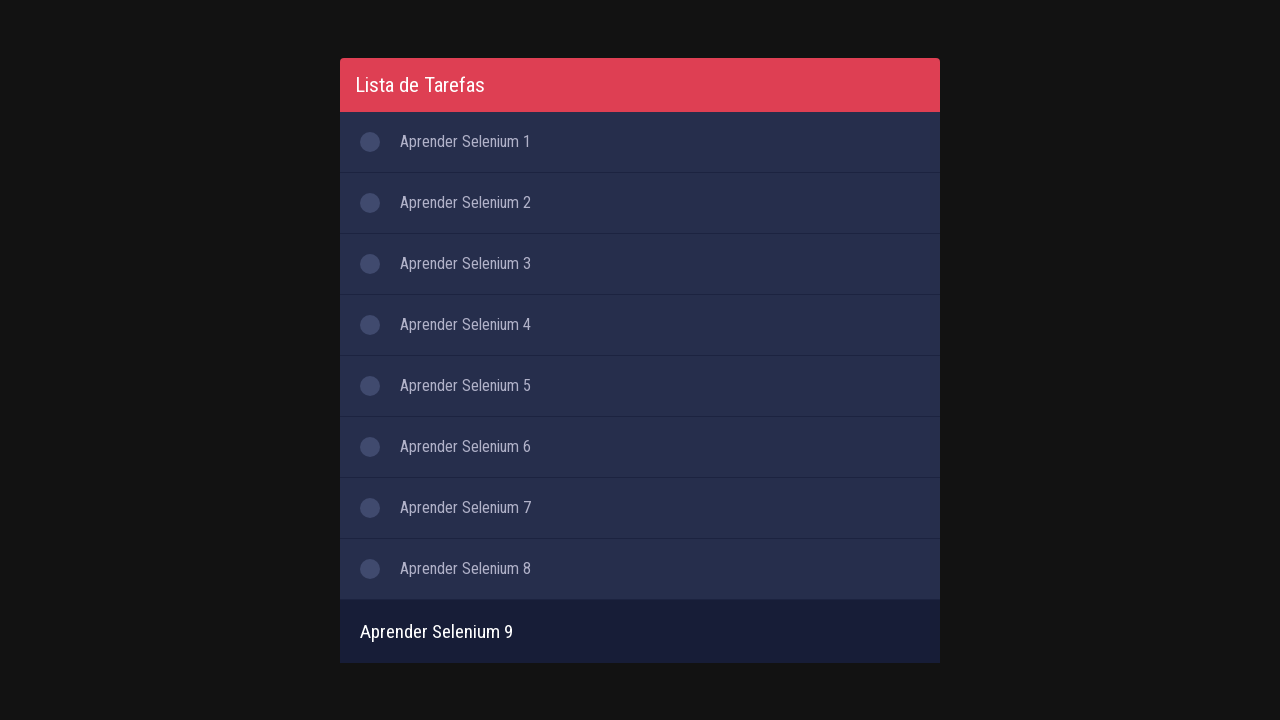

Pressed Enter to submit task 'Aprender Selenium 9' on #inputTask
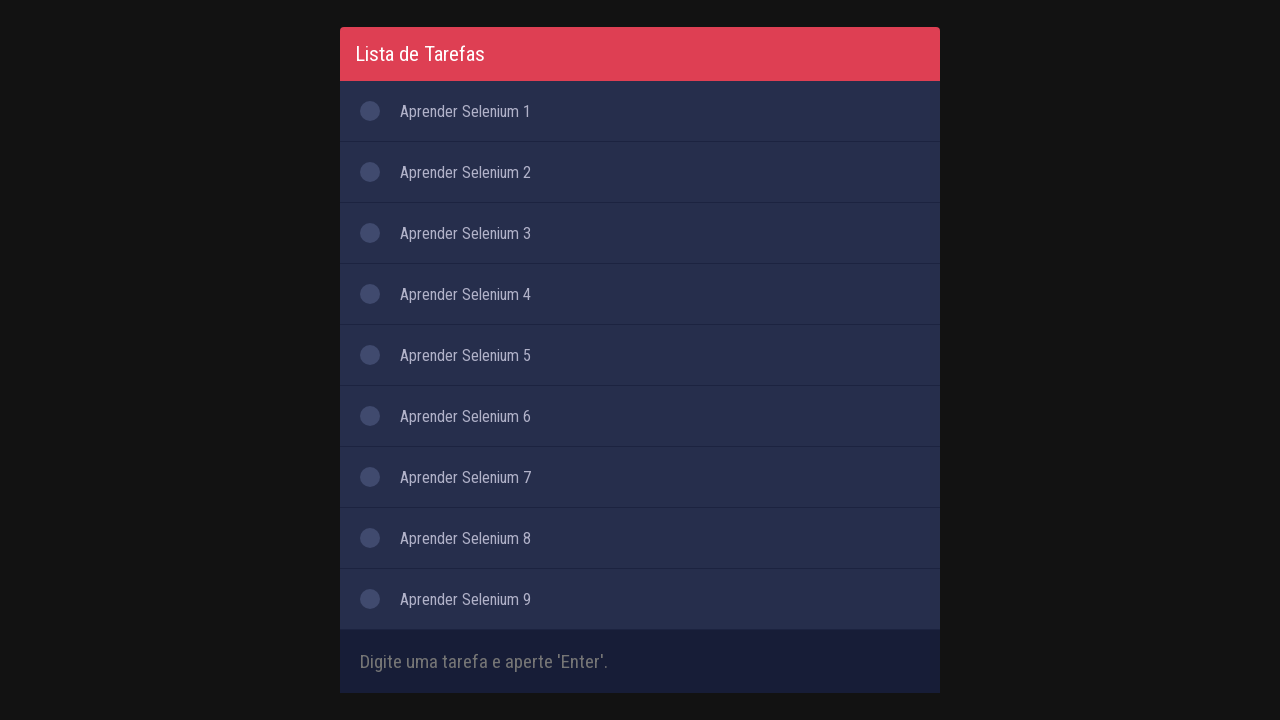

Filled task input field with 'Aprender Selenium 10' on #inputTask
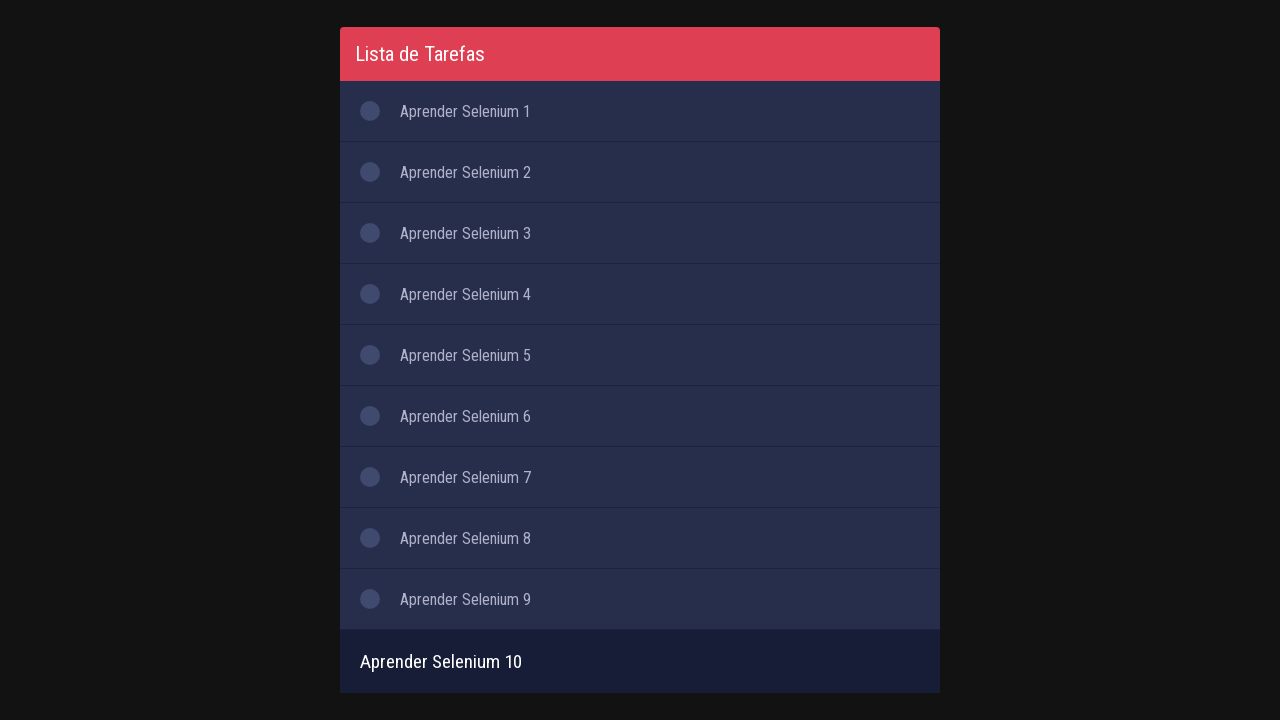

Pressed Enter to submit task 'Aprender Selenium 10' on #inputTask
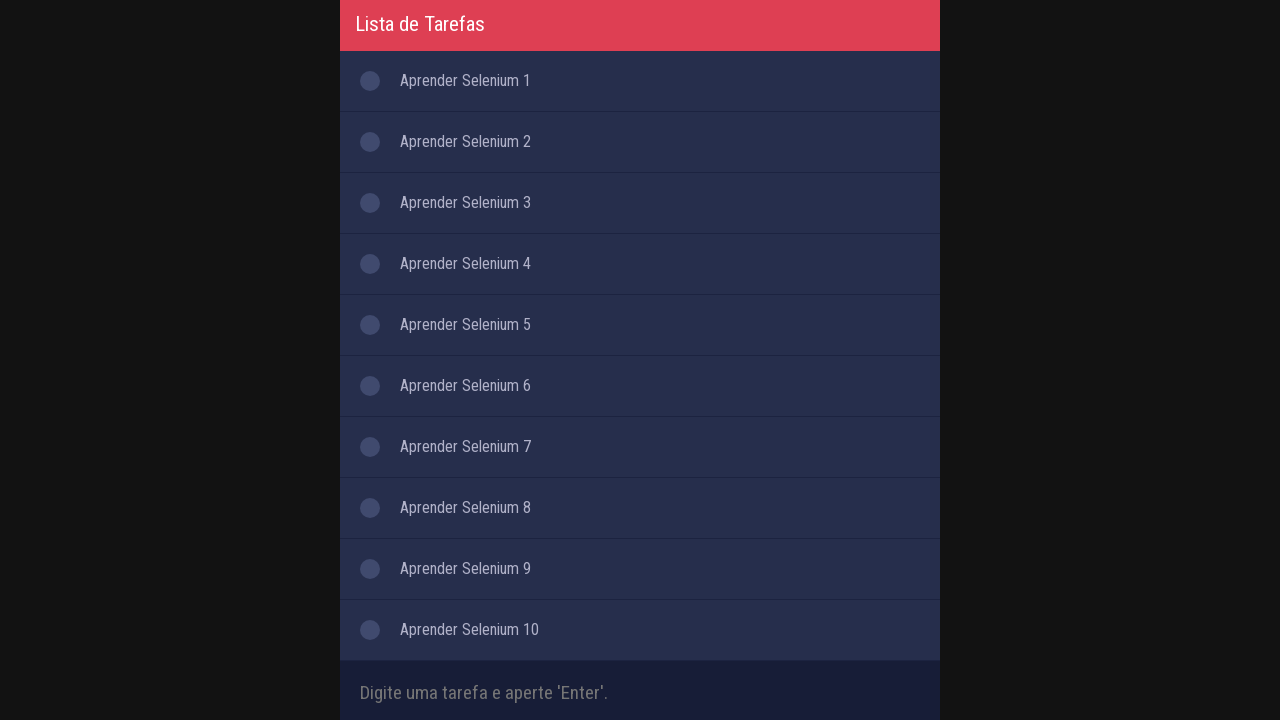

Verified task 1 appears in the task list
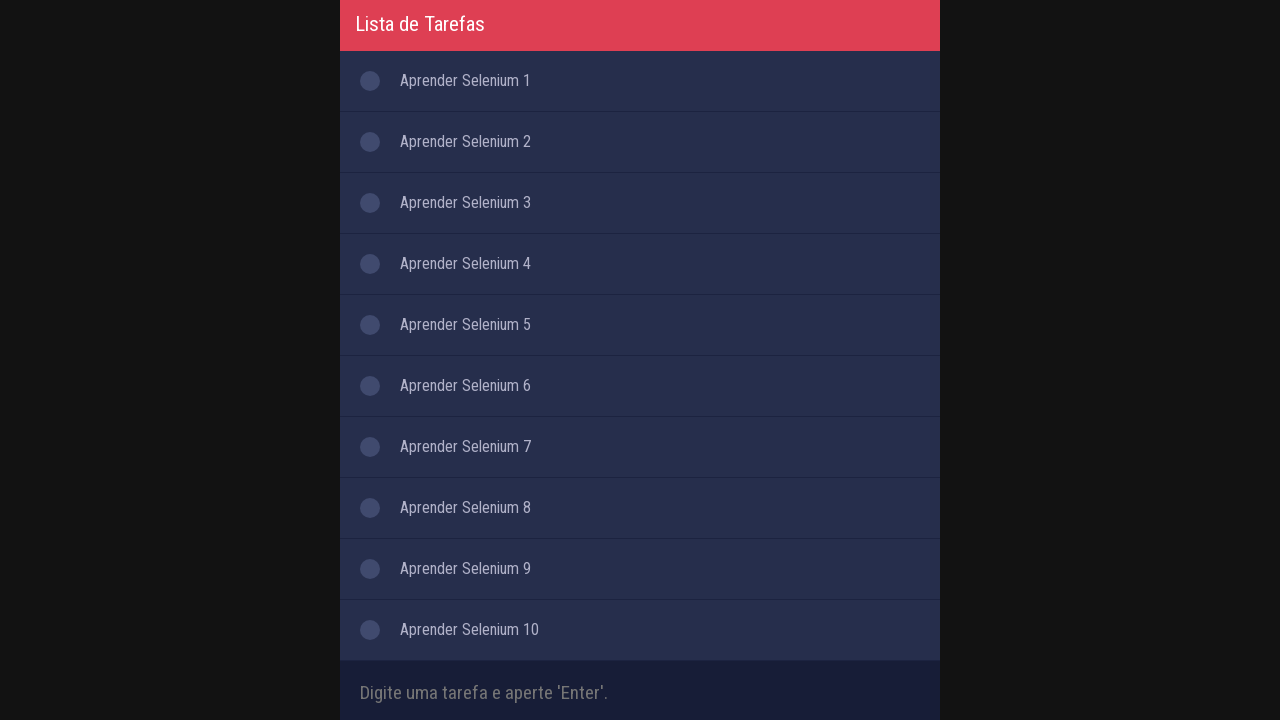

Verified task 2 appears in the task list
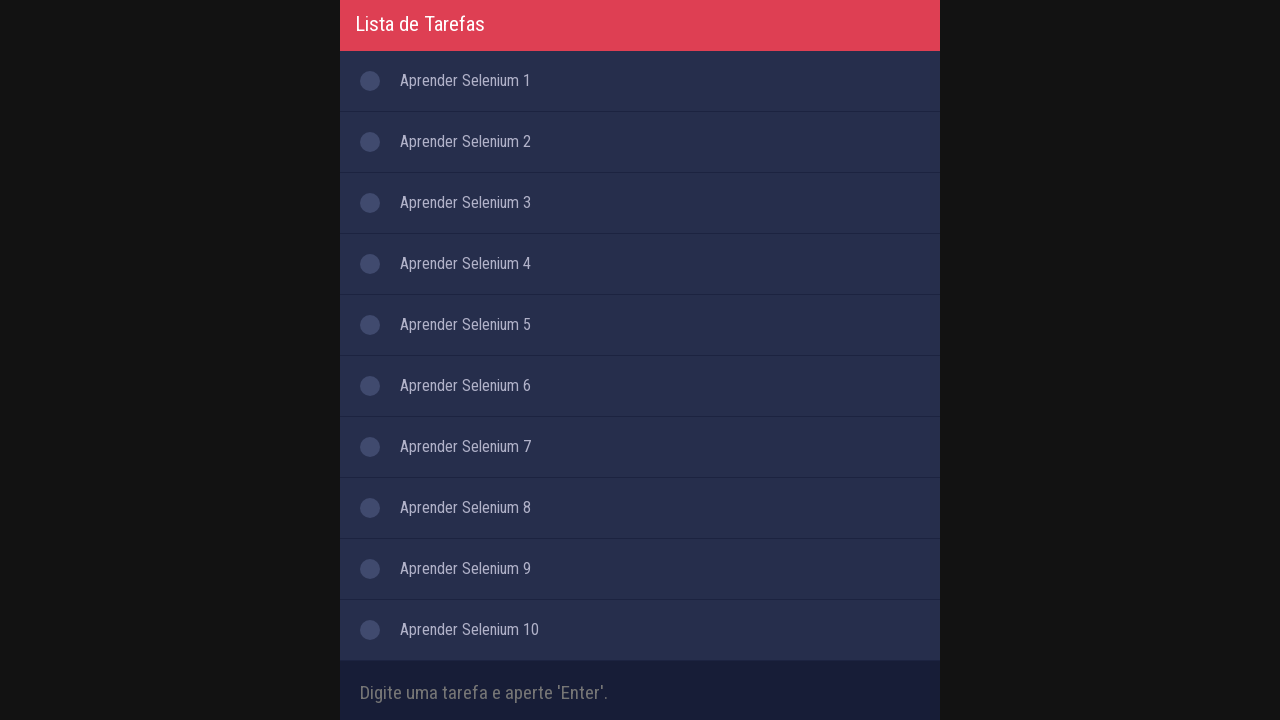

Verified task 3 appears in the task list
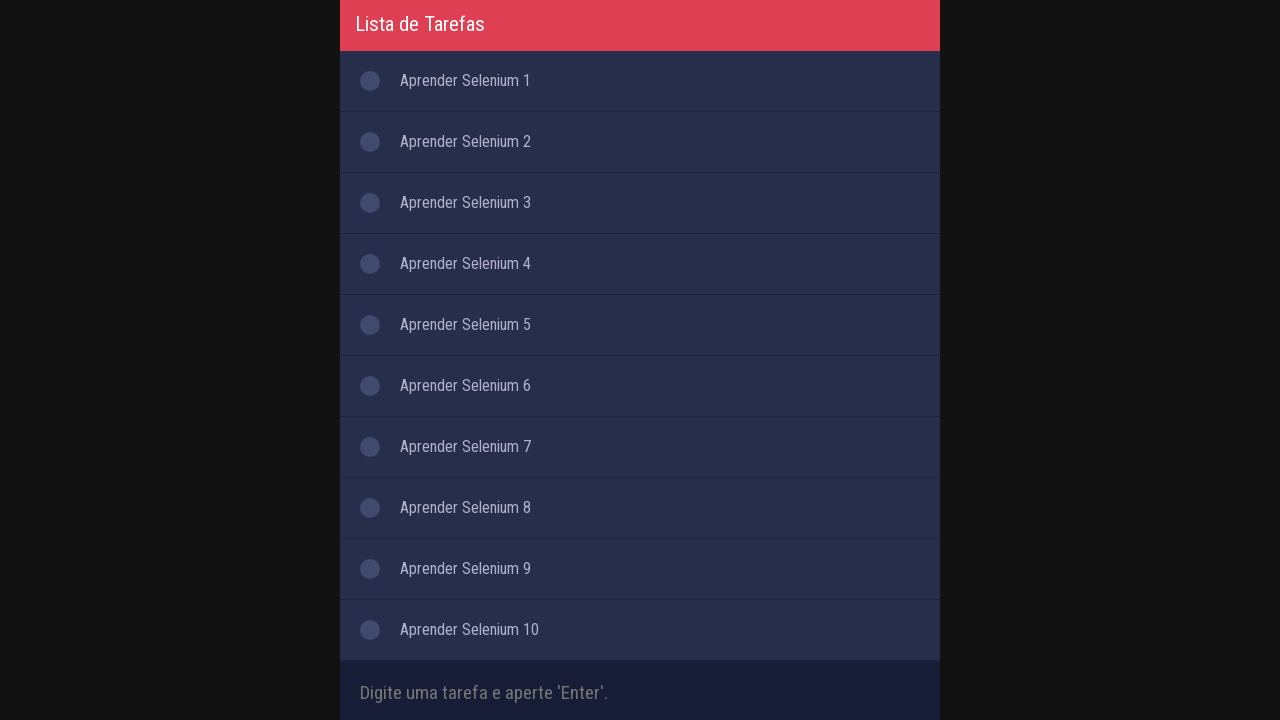

Verified task 4 appears in the task list
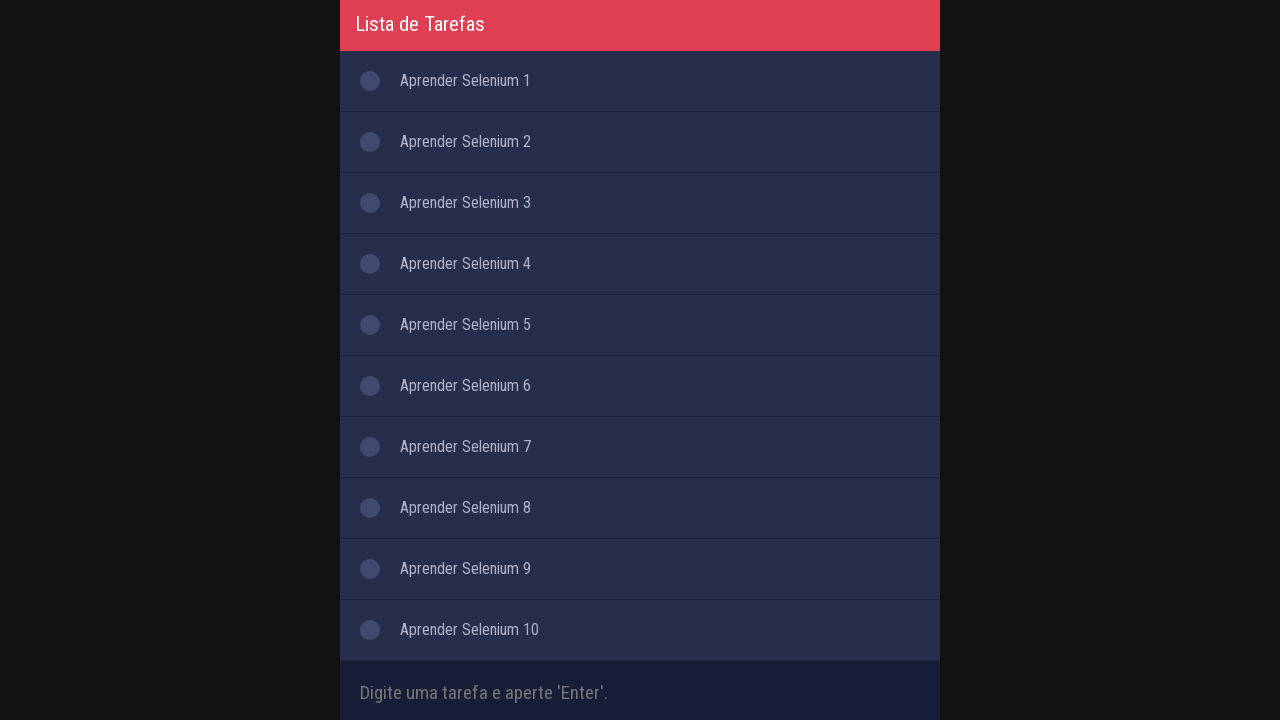

Verified task 5 appears in the task list
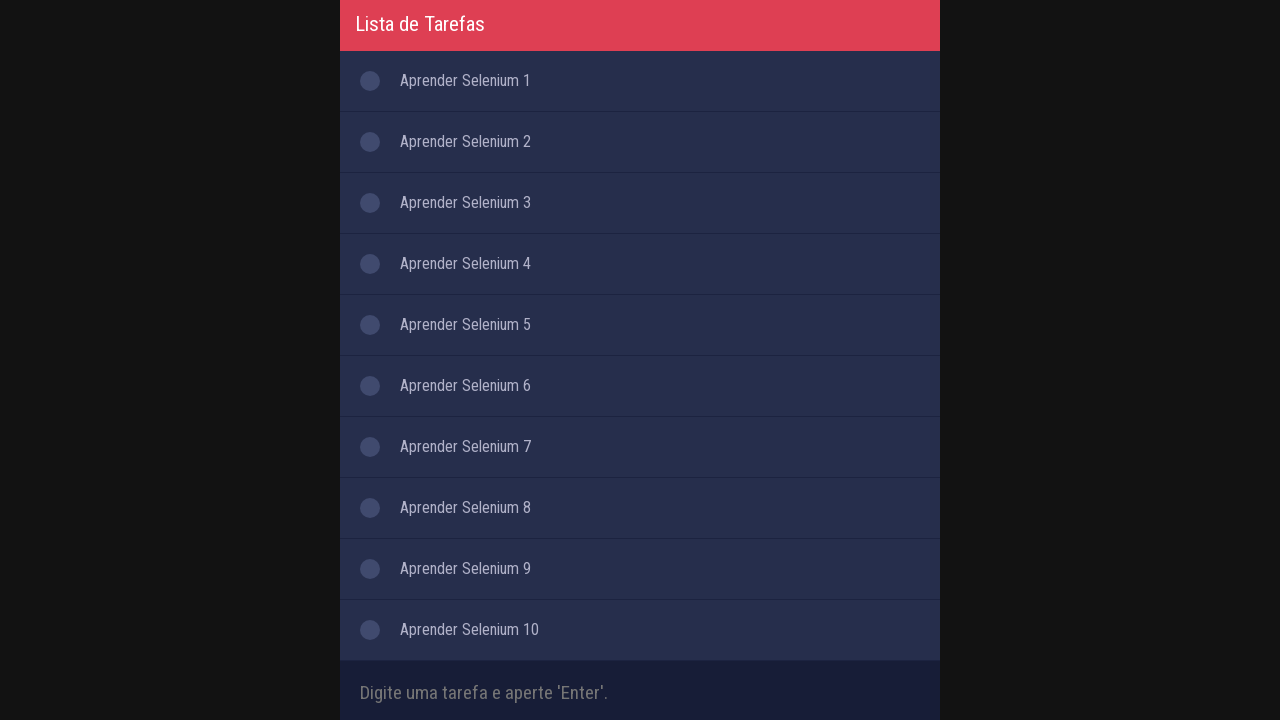

Verified task 6 appears in the task list
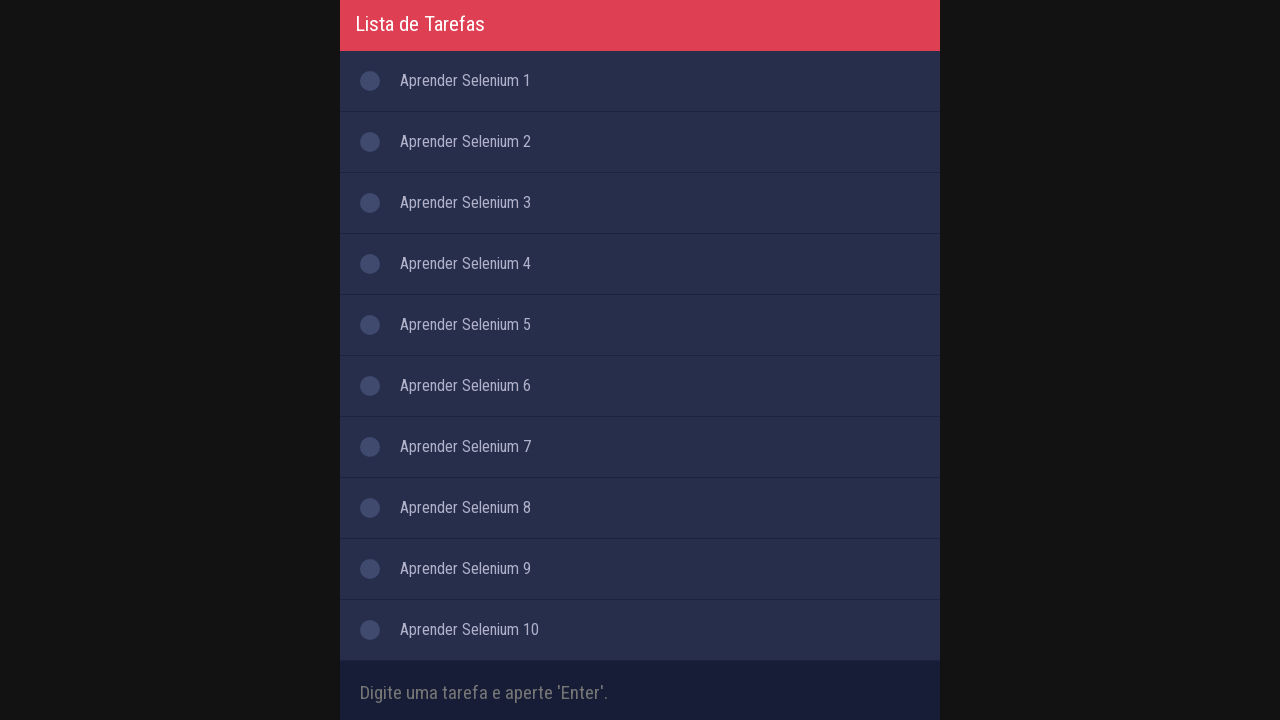

Verified task 7 appears in the task list
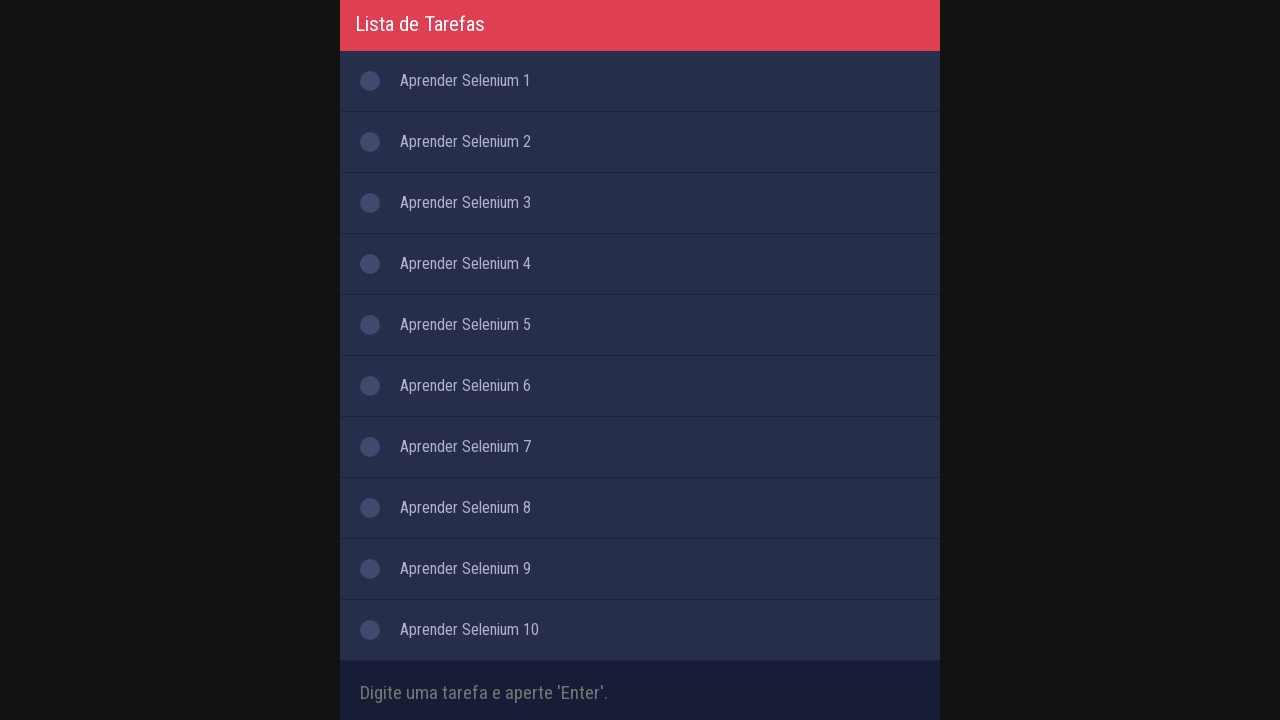

Verified task 8 appears in the task list
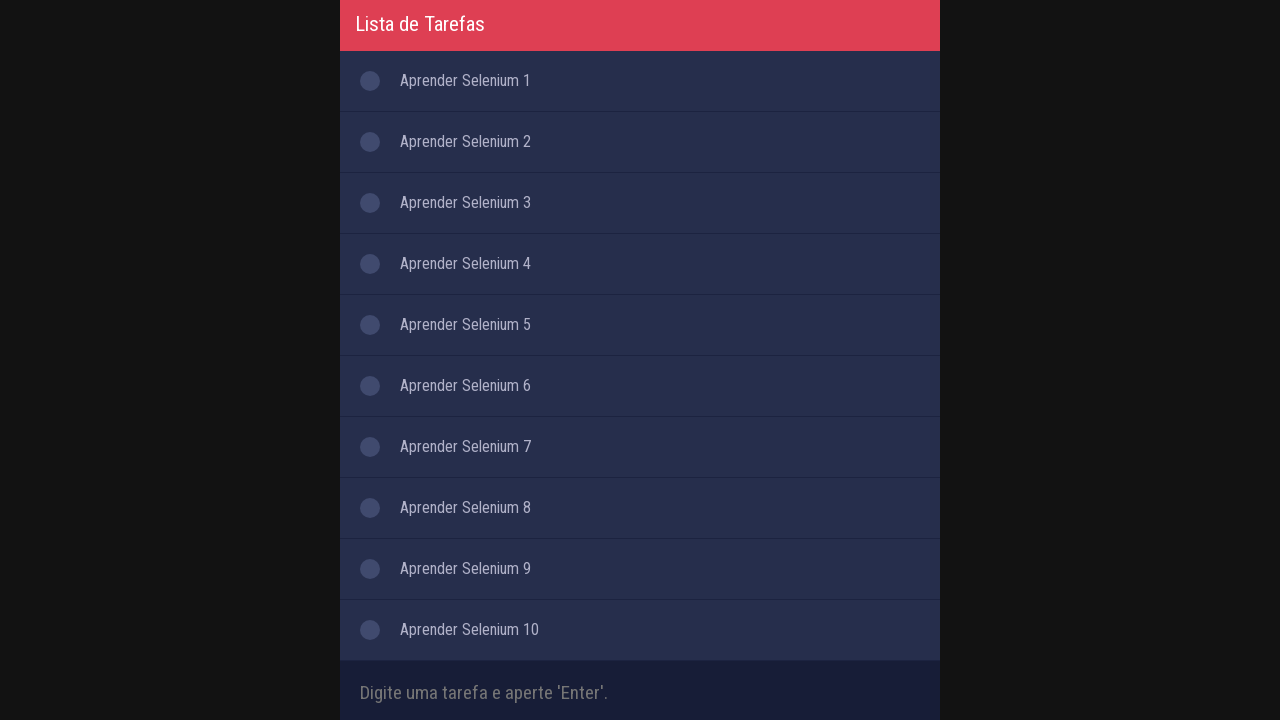

Verified task 9 appears in the task list
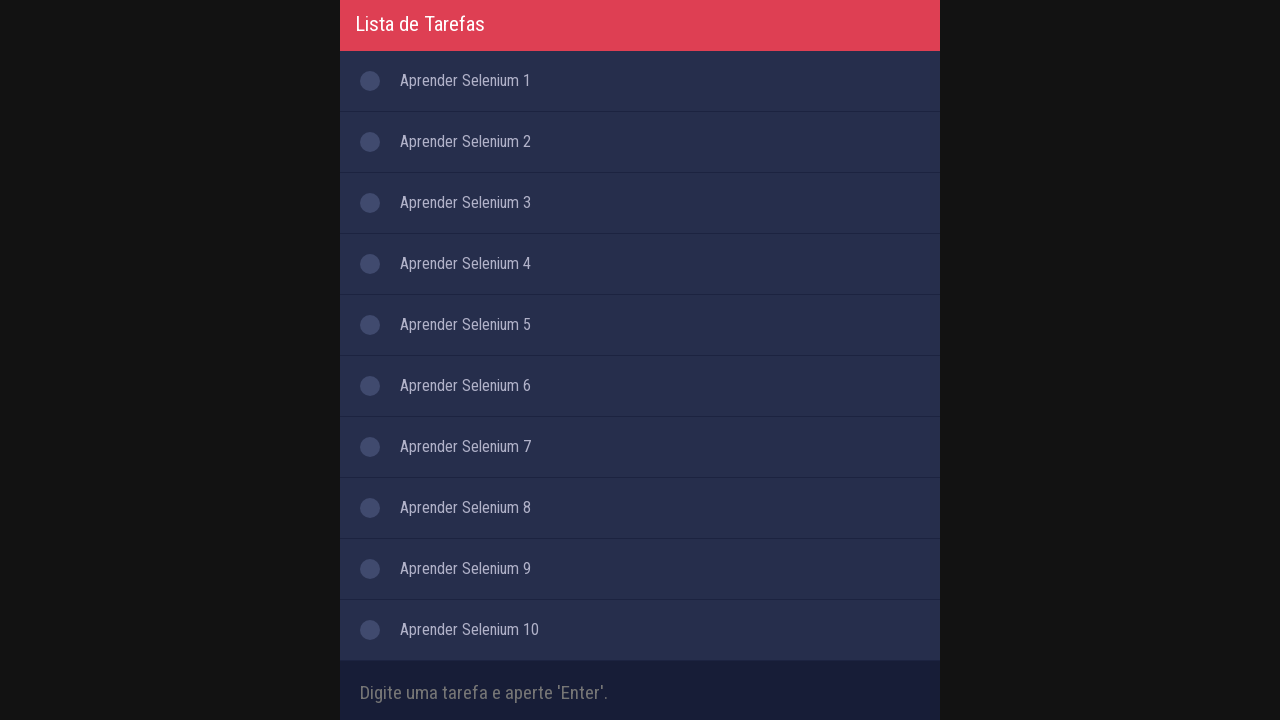

Verified task 10 appears in the task list
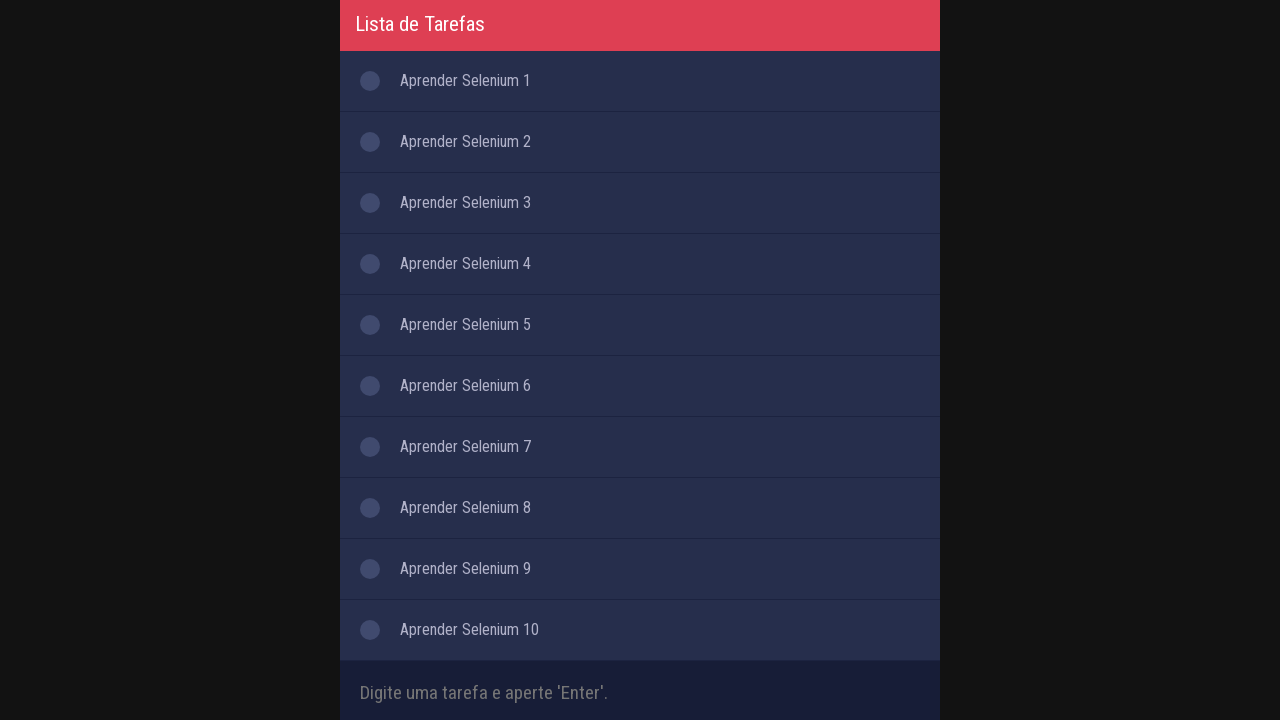

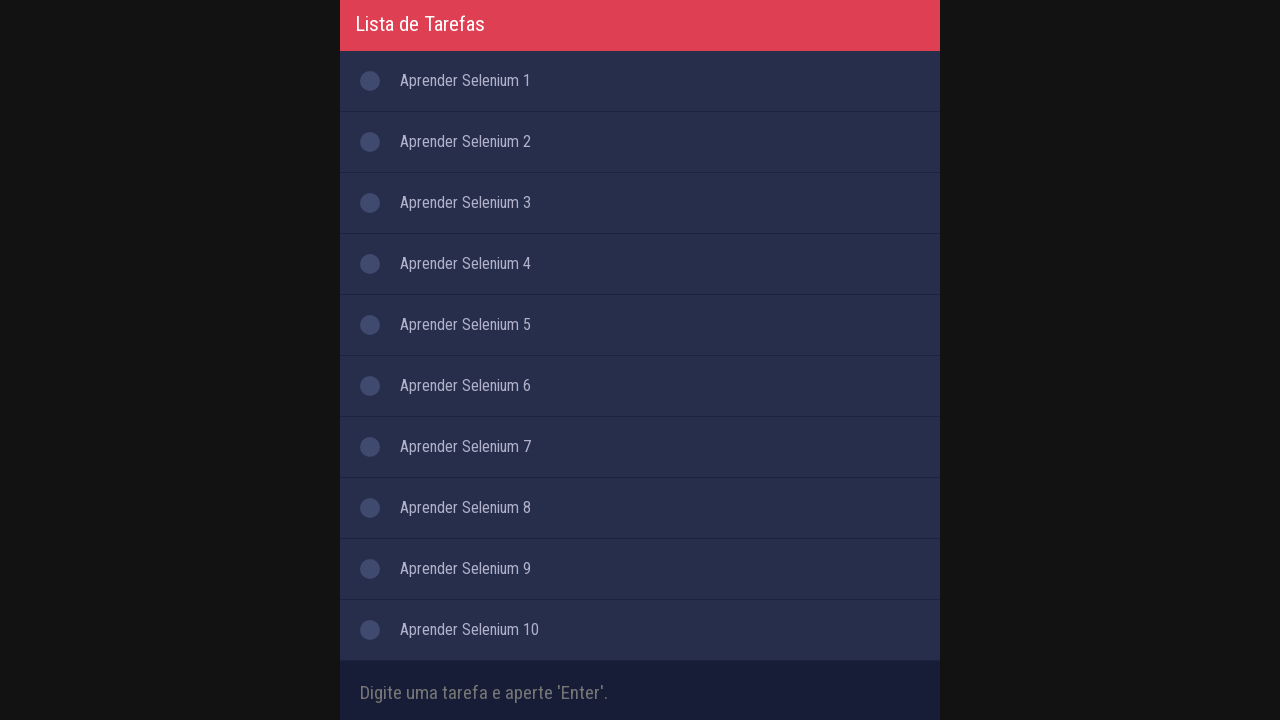